Navigates to WHO website, clicks the "Contact us" link, and verifies the "General enquiries" heading is displayed

Starting URL: https://www.who.int/en

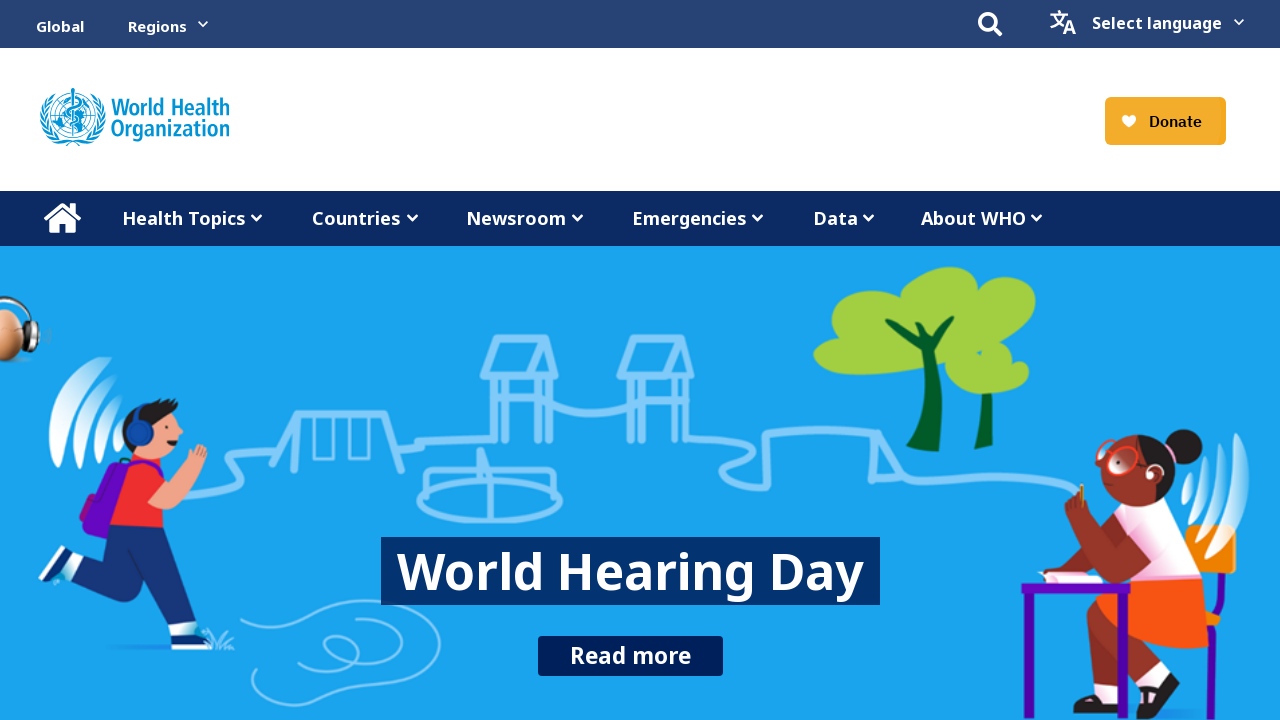

Navigated to WHO website homepage
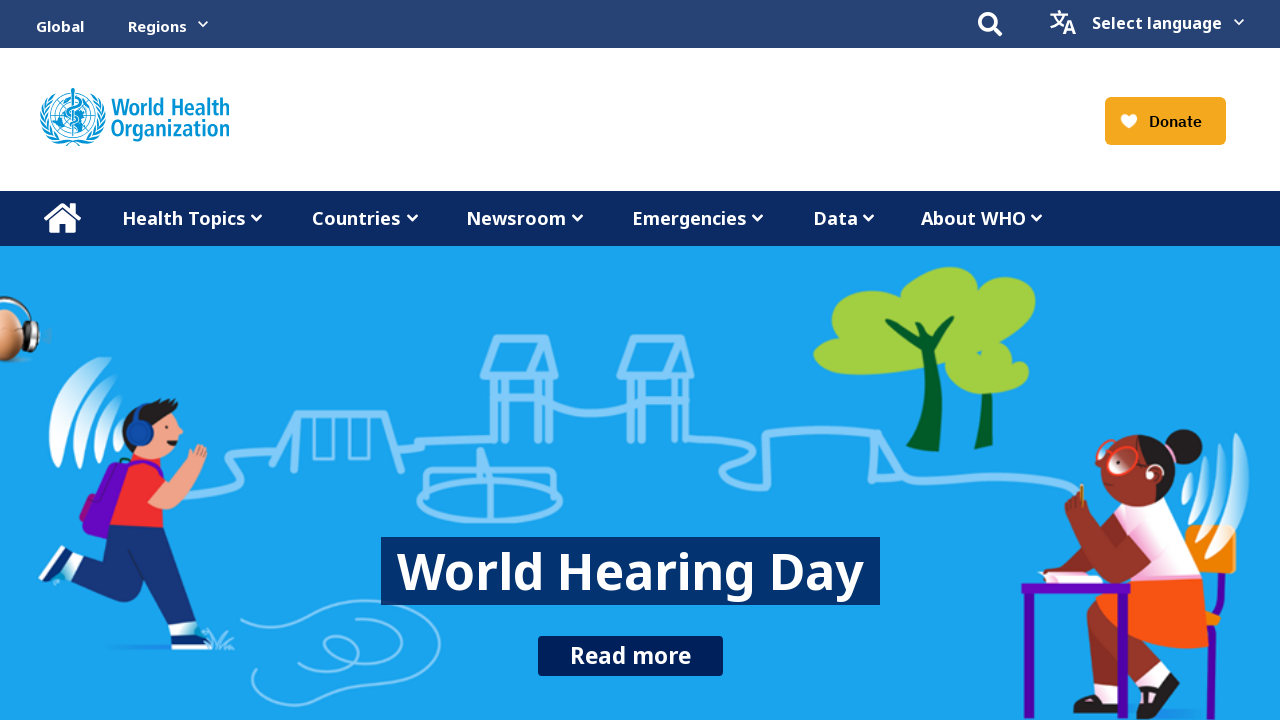

Clicked the 'Contact us' link at (912, 281) on xpath=//a[contains(text(), 'Contact us')]
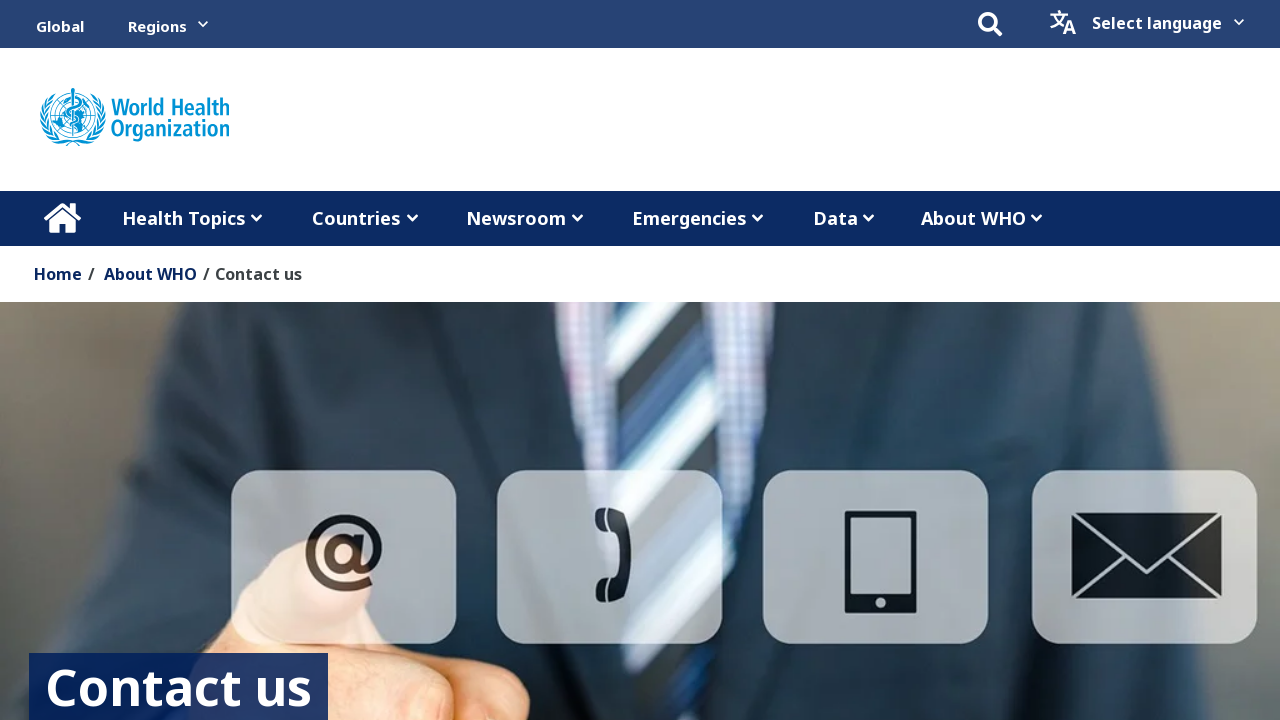

General enquiries heading element loaded
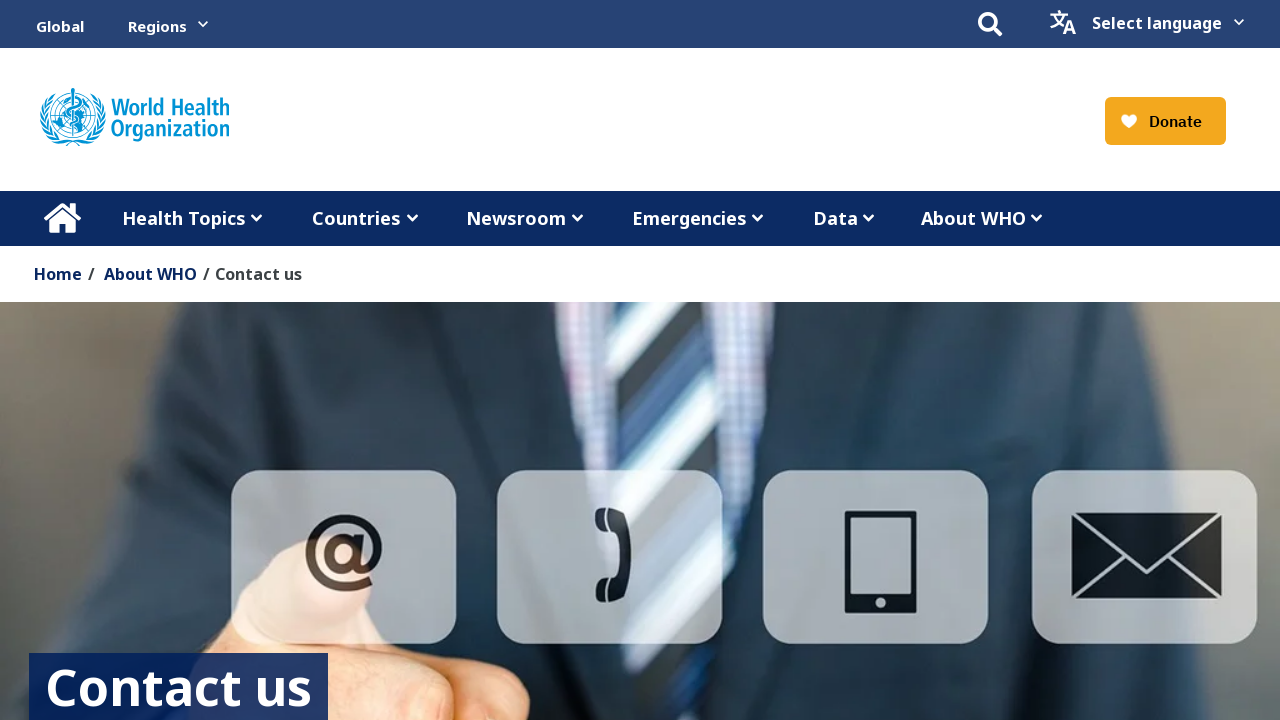

Verified 'General enquiries' heading is displayed
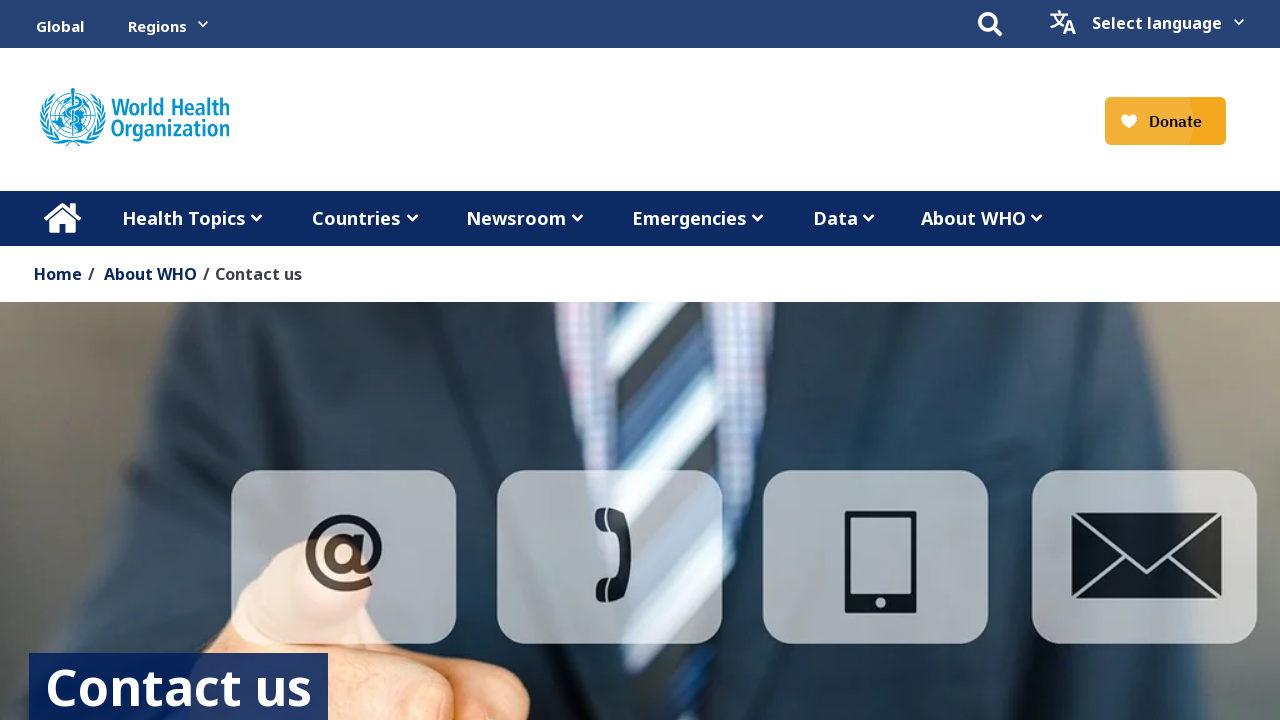

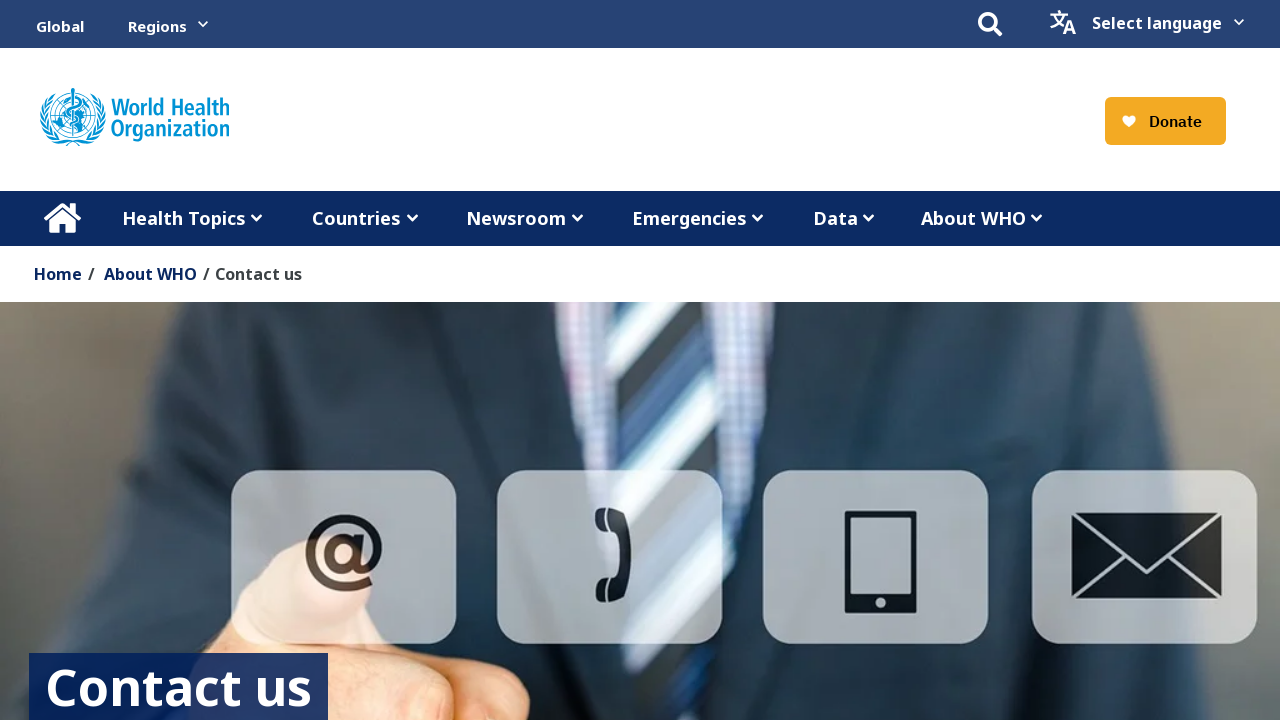